Tests handling JavaScript alerts by triggering an alert and accepting it

Starting URL: https://the-internet.herokuapp.com/javascript_alerts

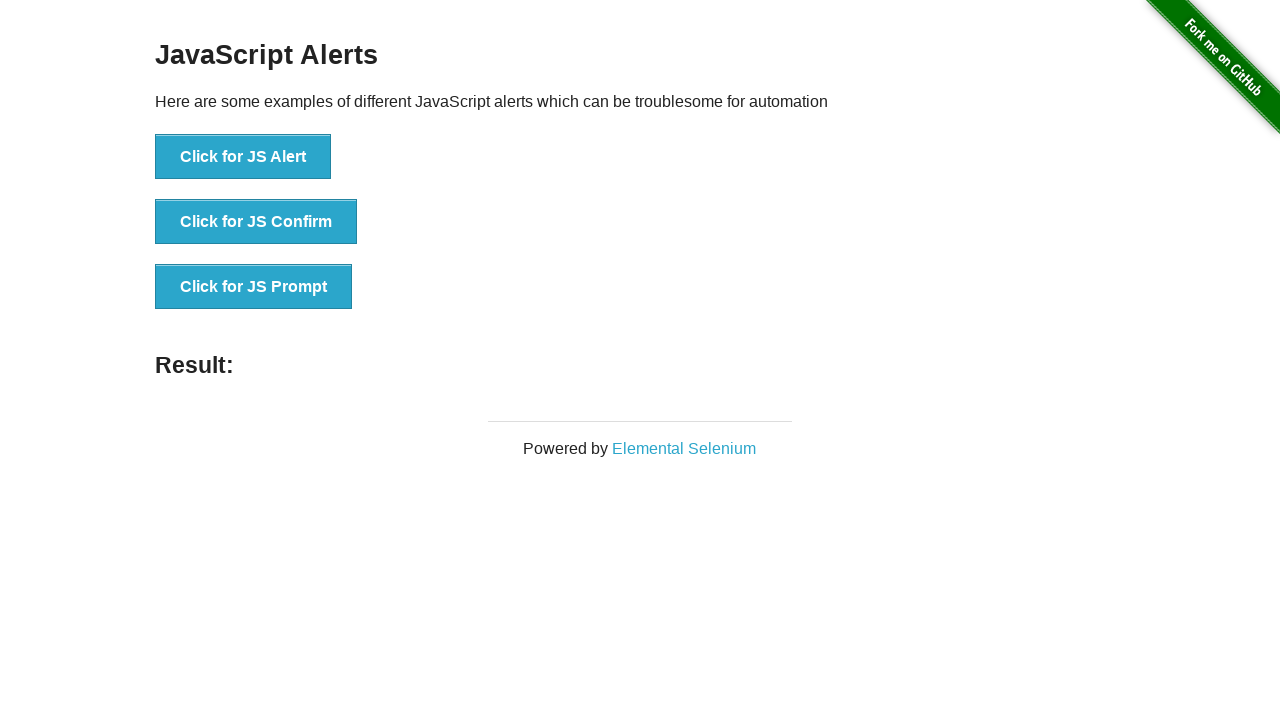

Clicked button to trigger JavaScript alert at (243, 157) on xpath=//button[normalize-space()='Click for JS Alert']
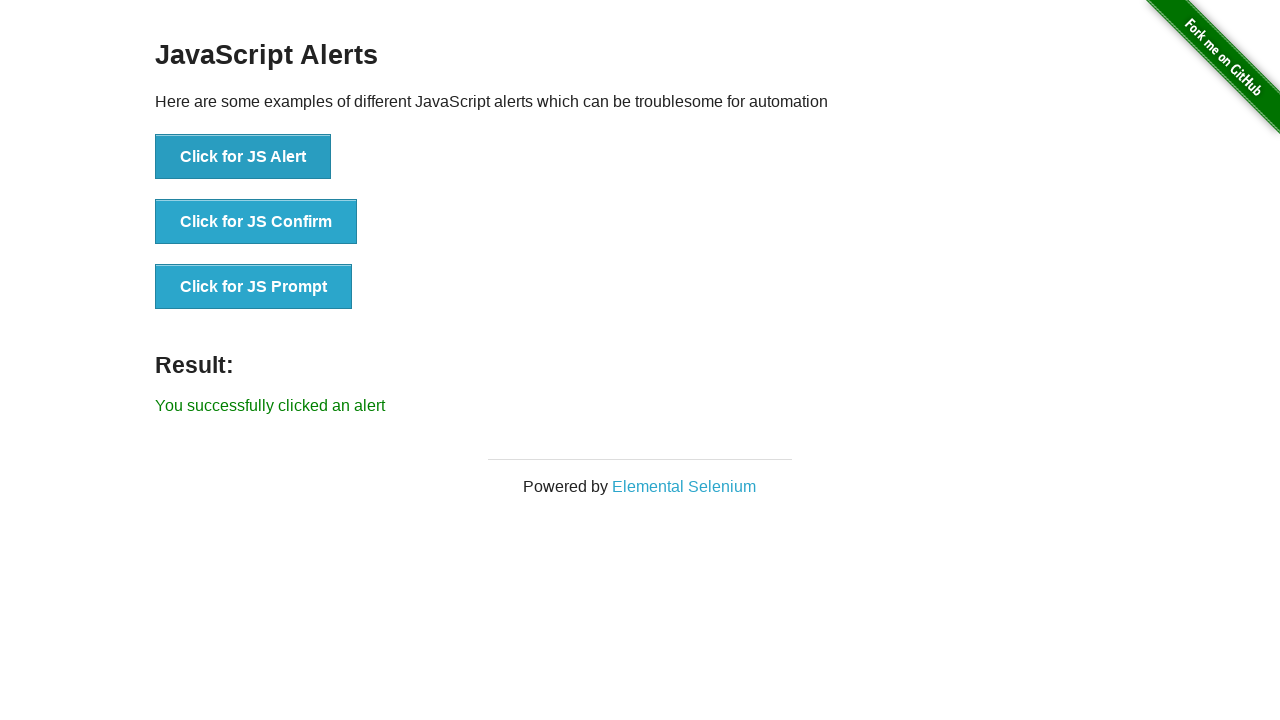

Set up dialog handler to accept alert
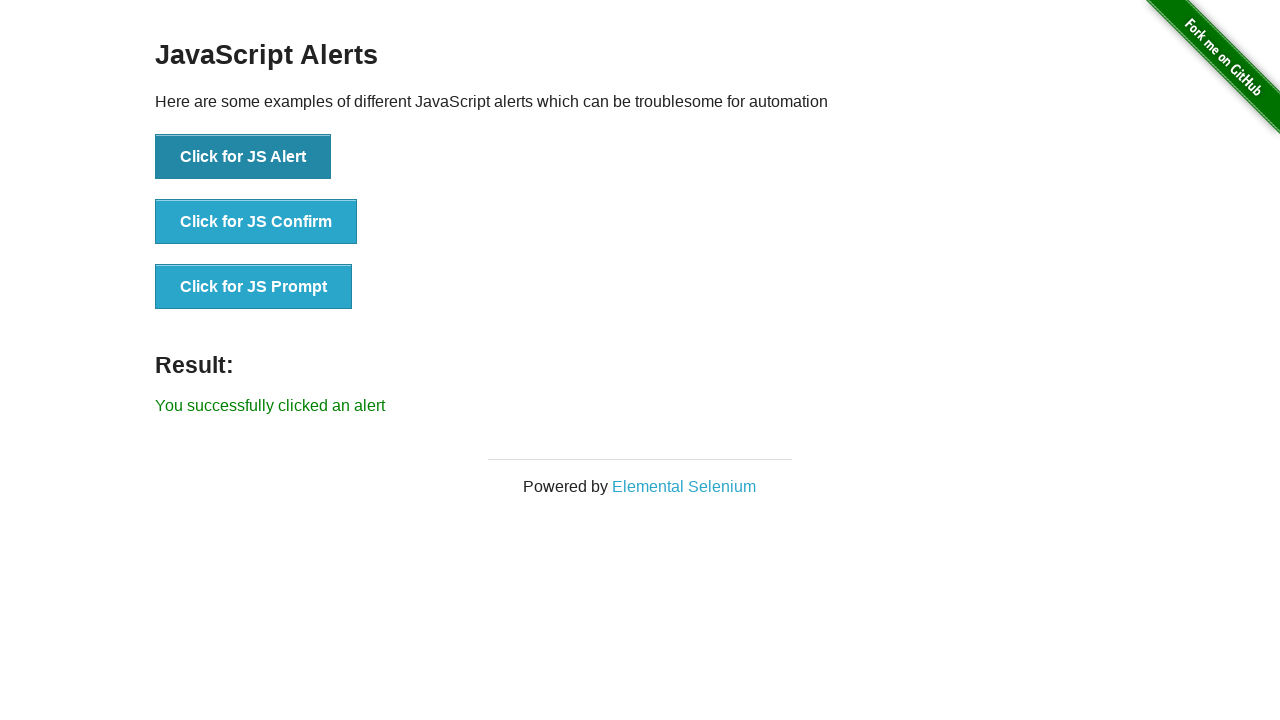

Clicked button again to trigger alert with handler active at (243, 157) on xpath=//button[normalize-space()='Click for JS Alert']
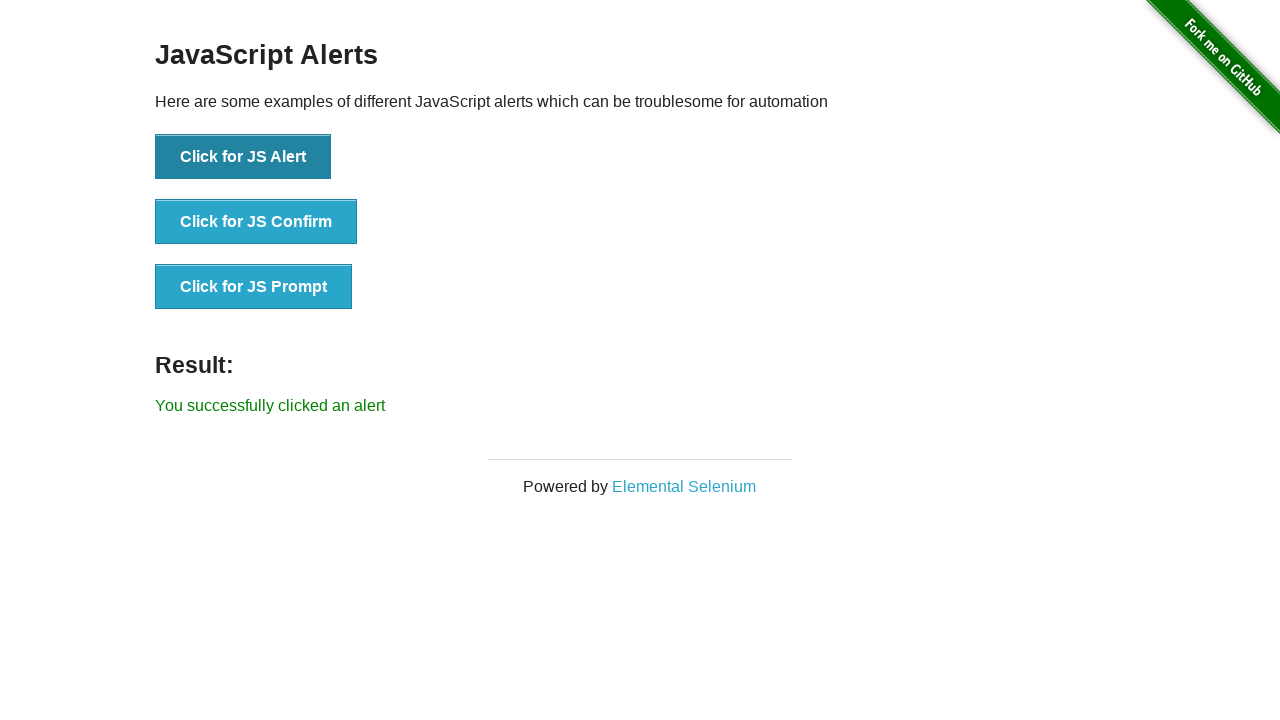

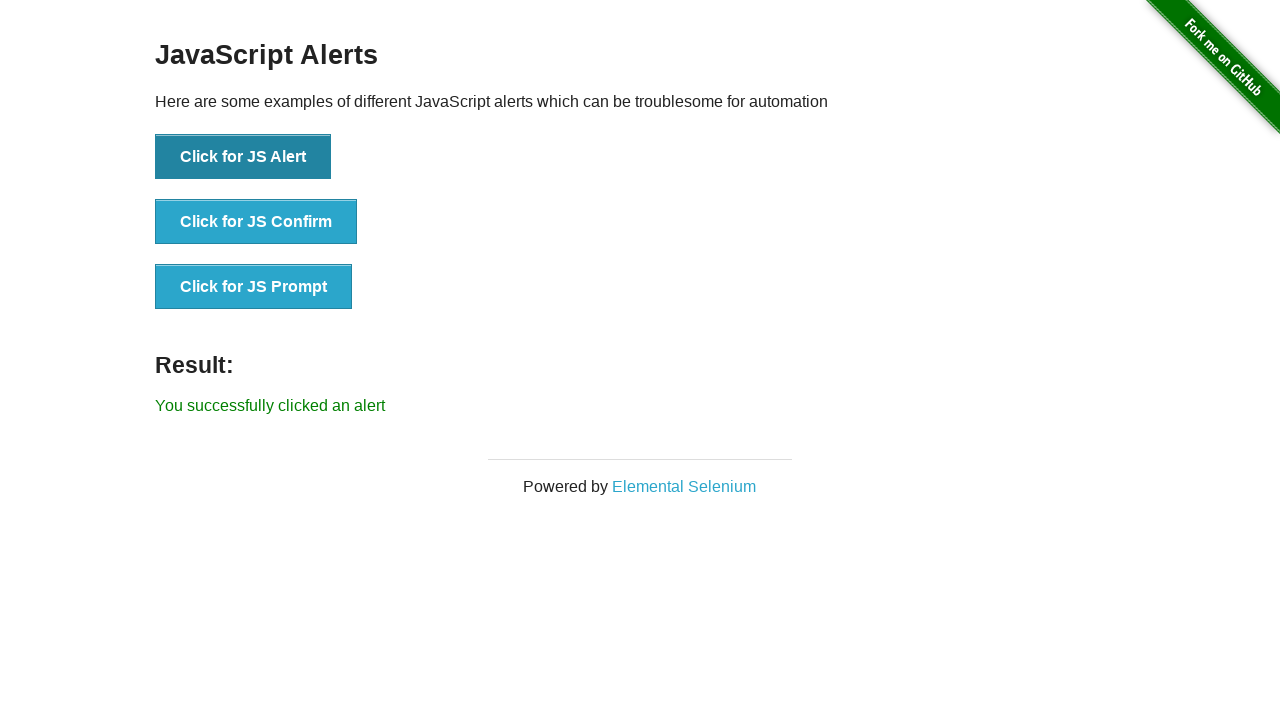